Navigates to a personal GitHub Pages site, refreshes the page, waits for a GitHub icon to be clickable, and clicks on it

Starting URL: https://emilylu123.github.io

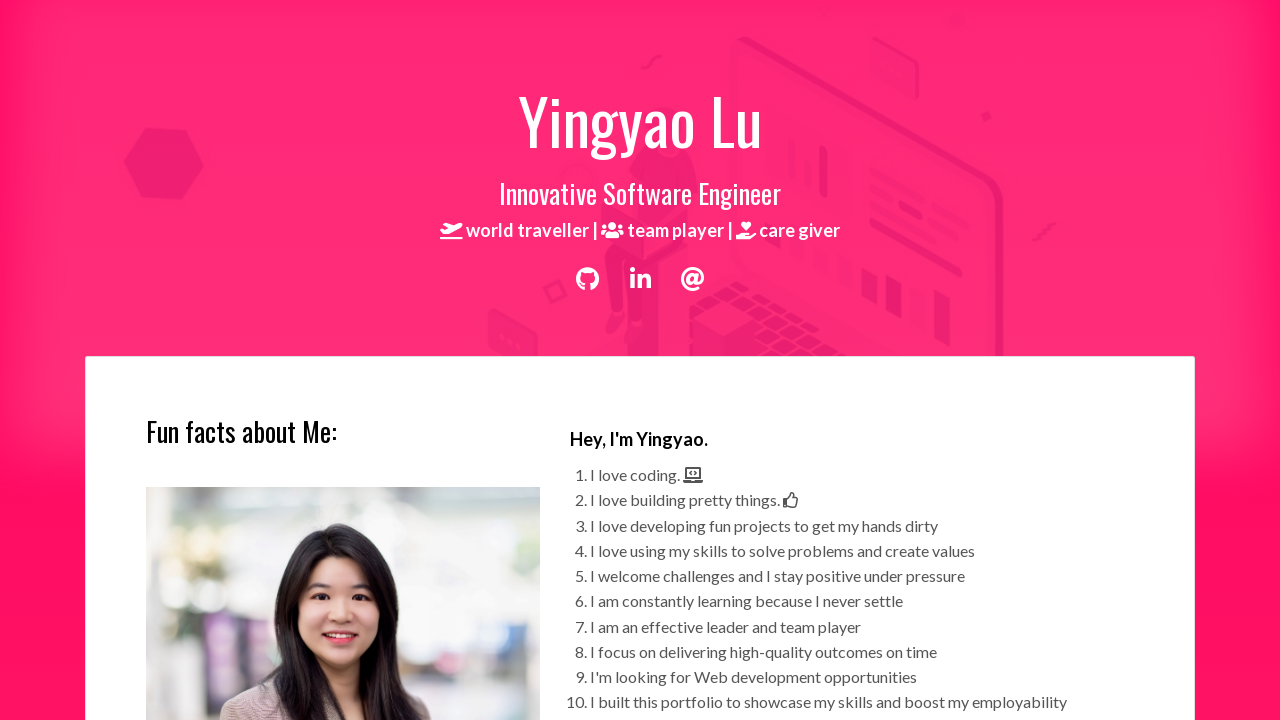

Navigated to https://emilylu123.github.io
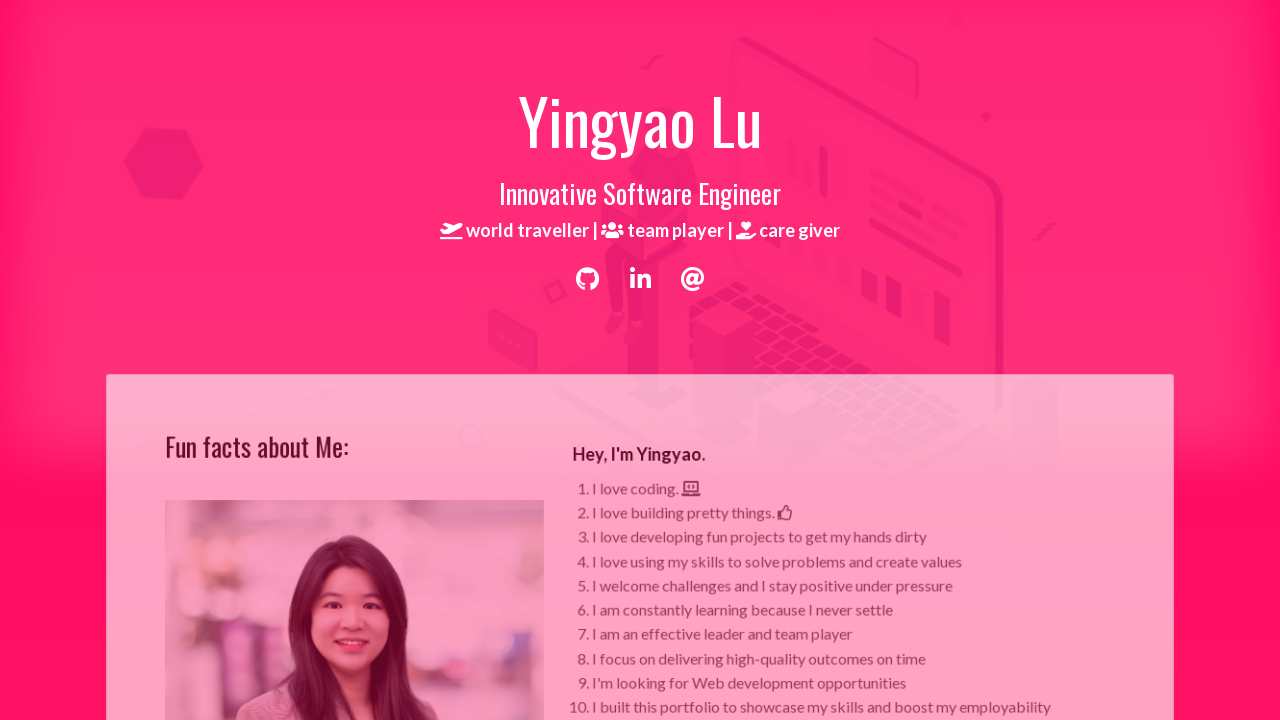

Refreshed the page
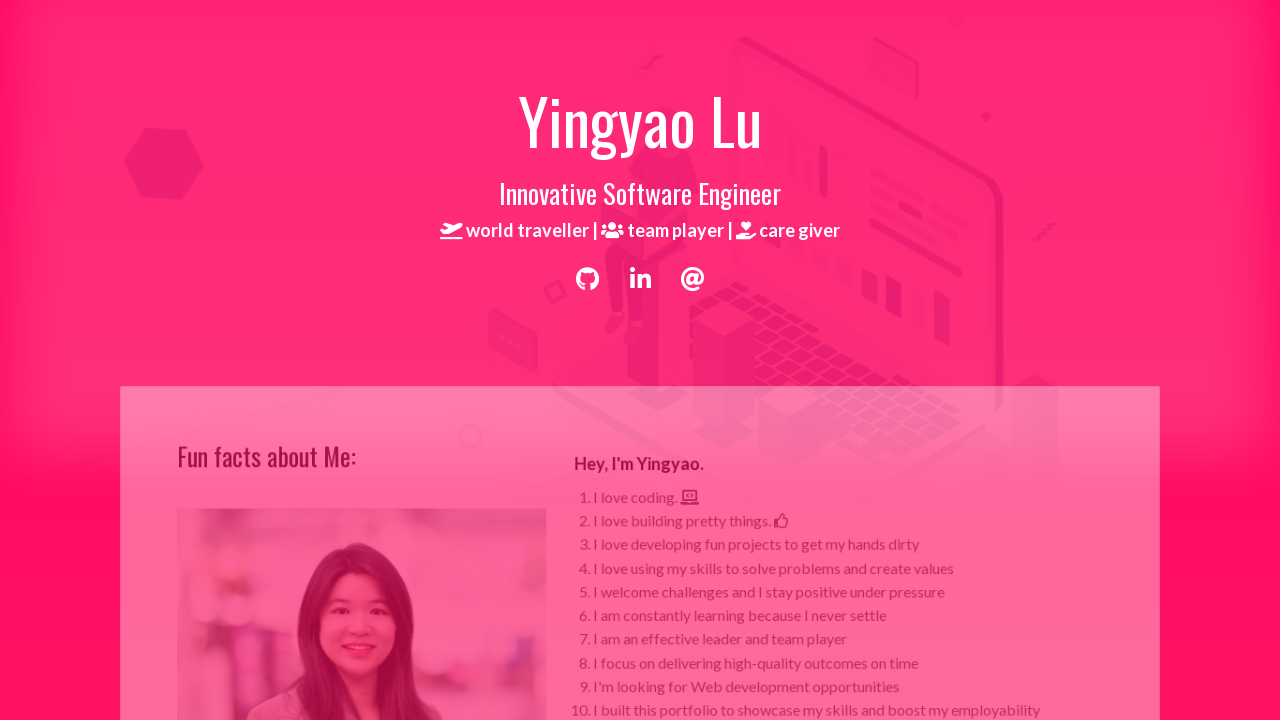

GitHub icon is now visible and clickable
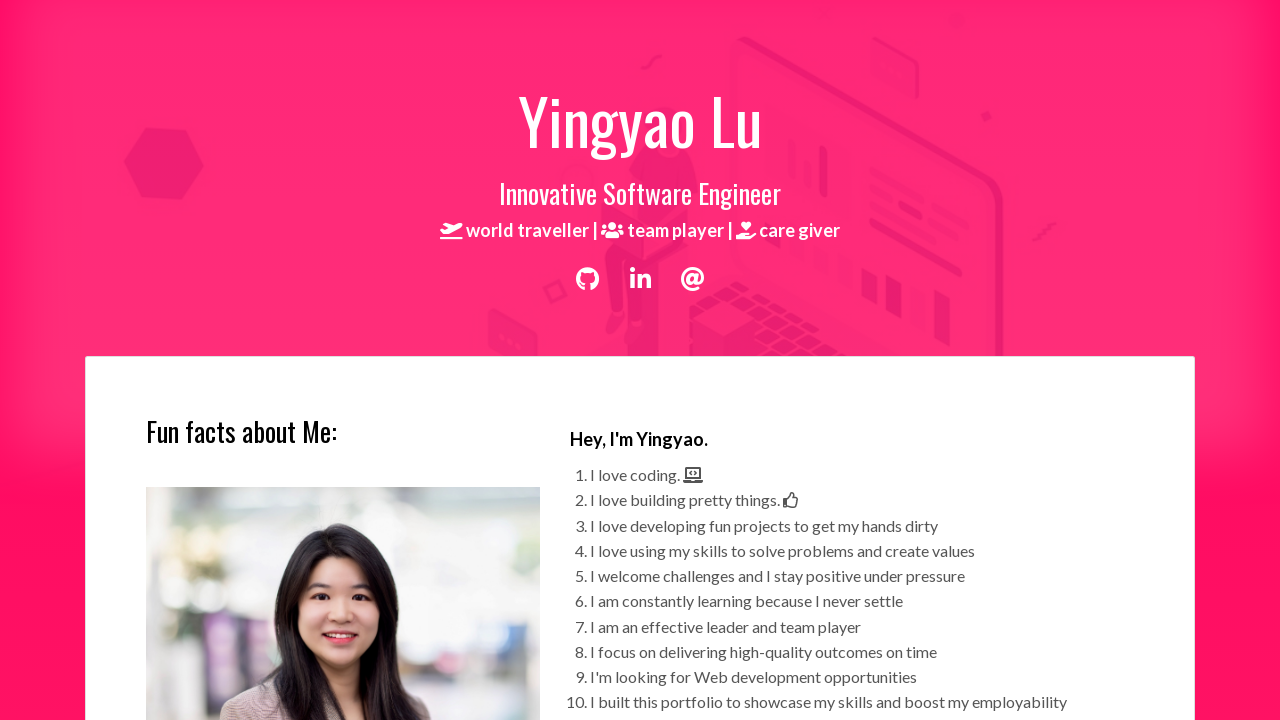

Clicked on the GitHub icon at (587, 279) on .fa-github
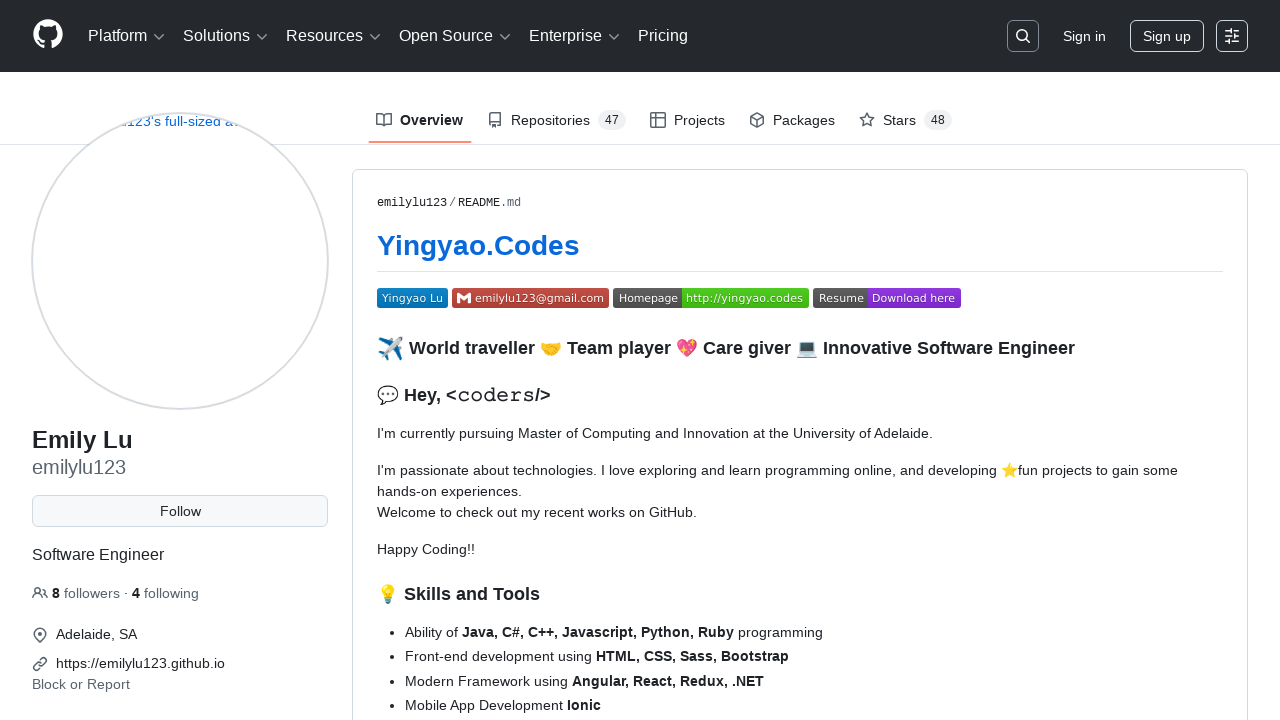

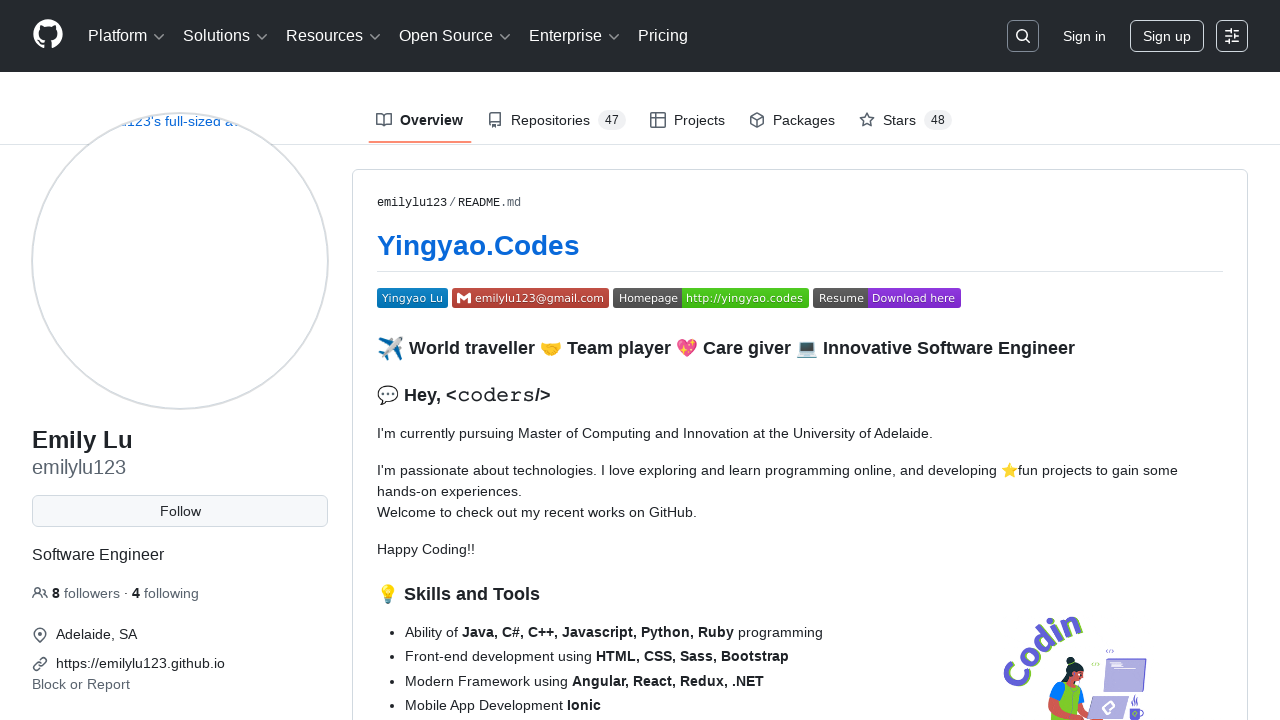